Demonstrates drag and drop action from draggable element to droppable target

Starting URL: https://crossbrowsertesting.github.io/drag-and-drop

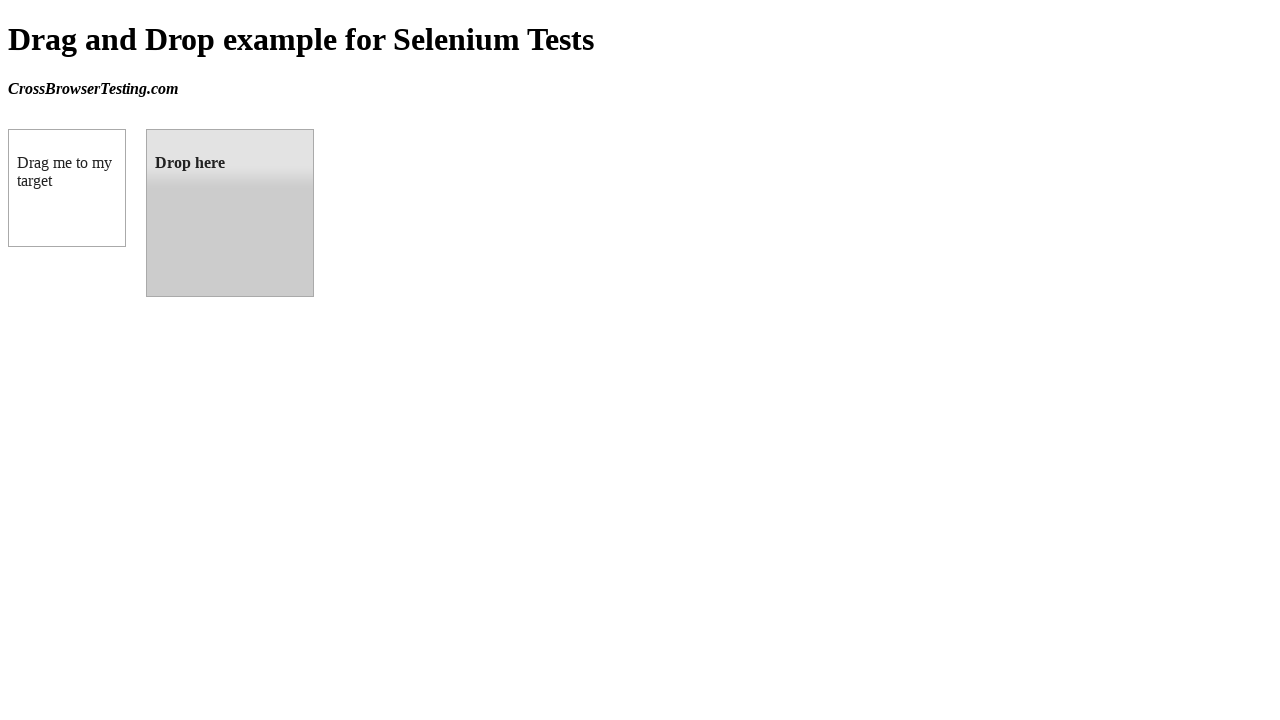

Located draggable element
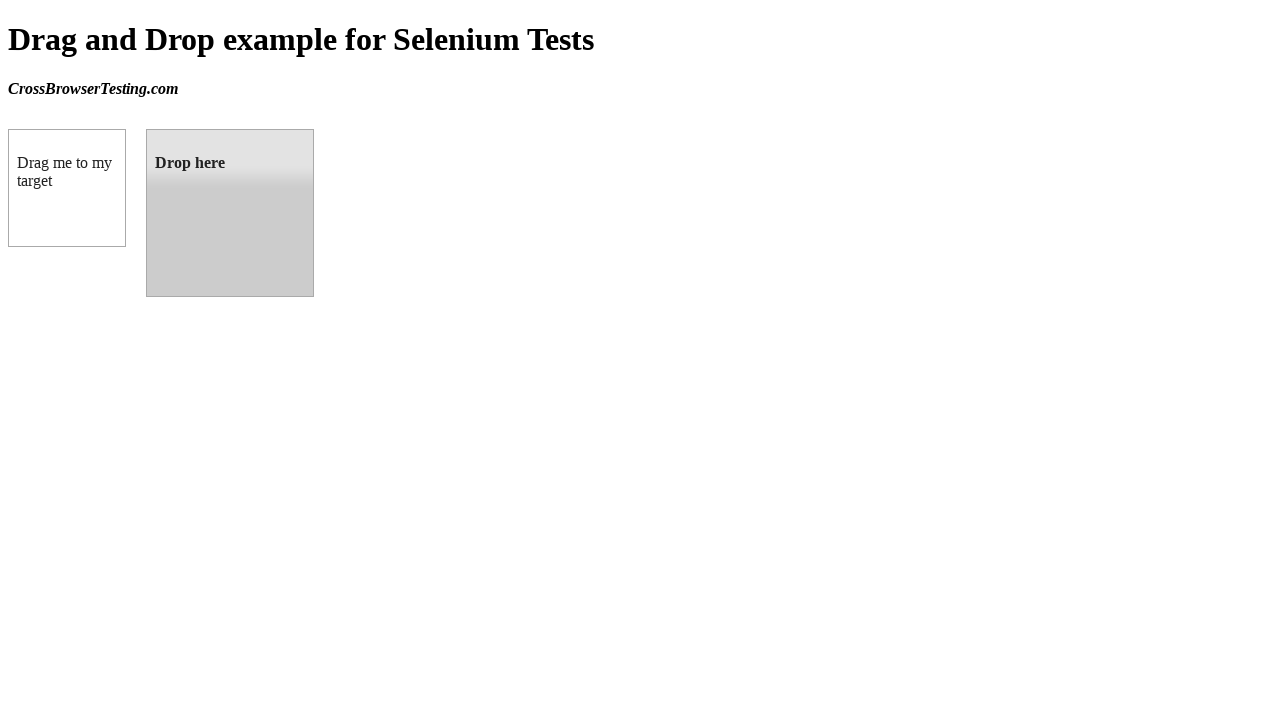

Located droppable target element
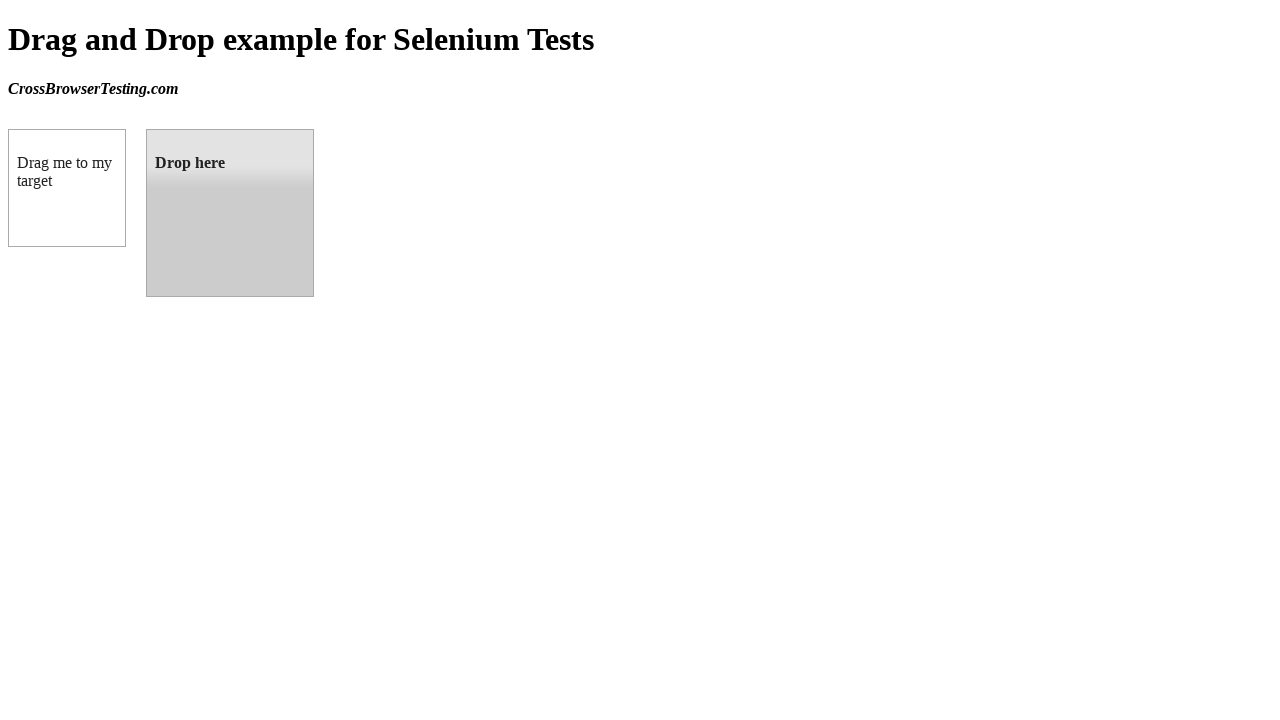

Dragged element from draggable source to droppable target at (230, 213)
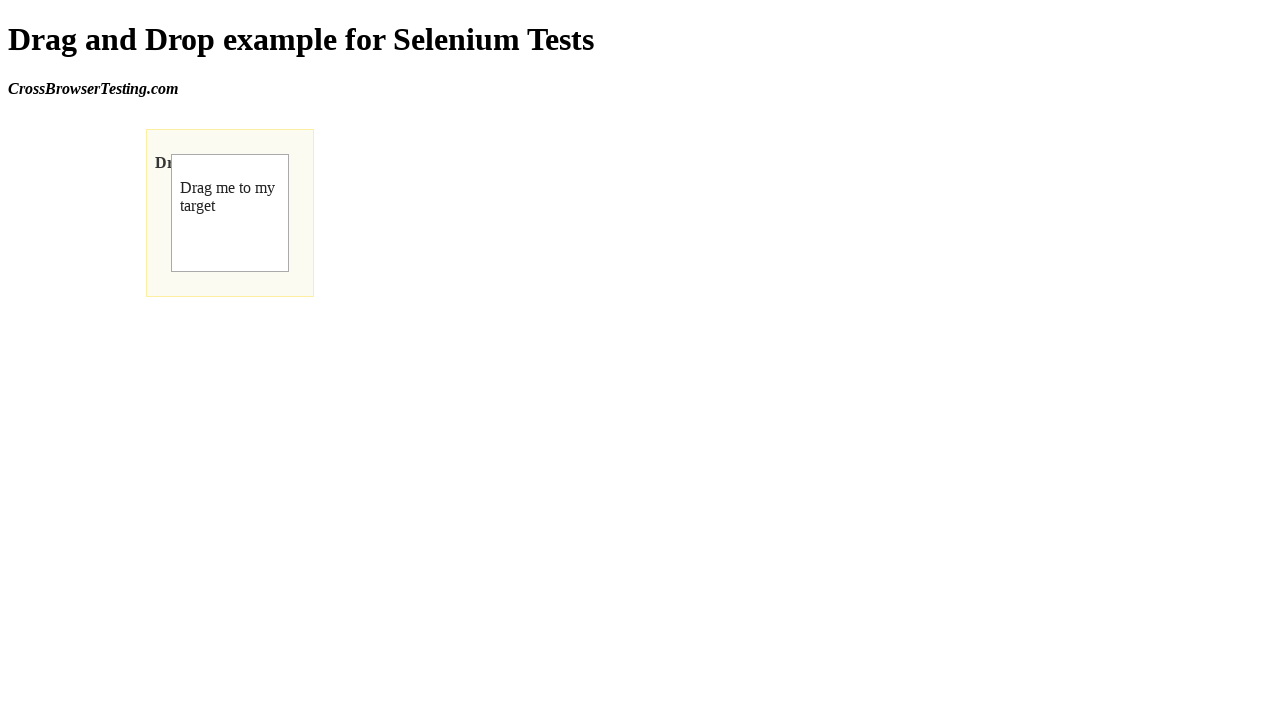

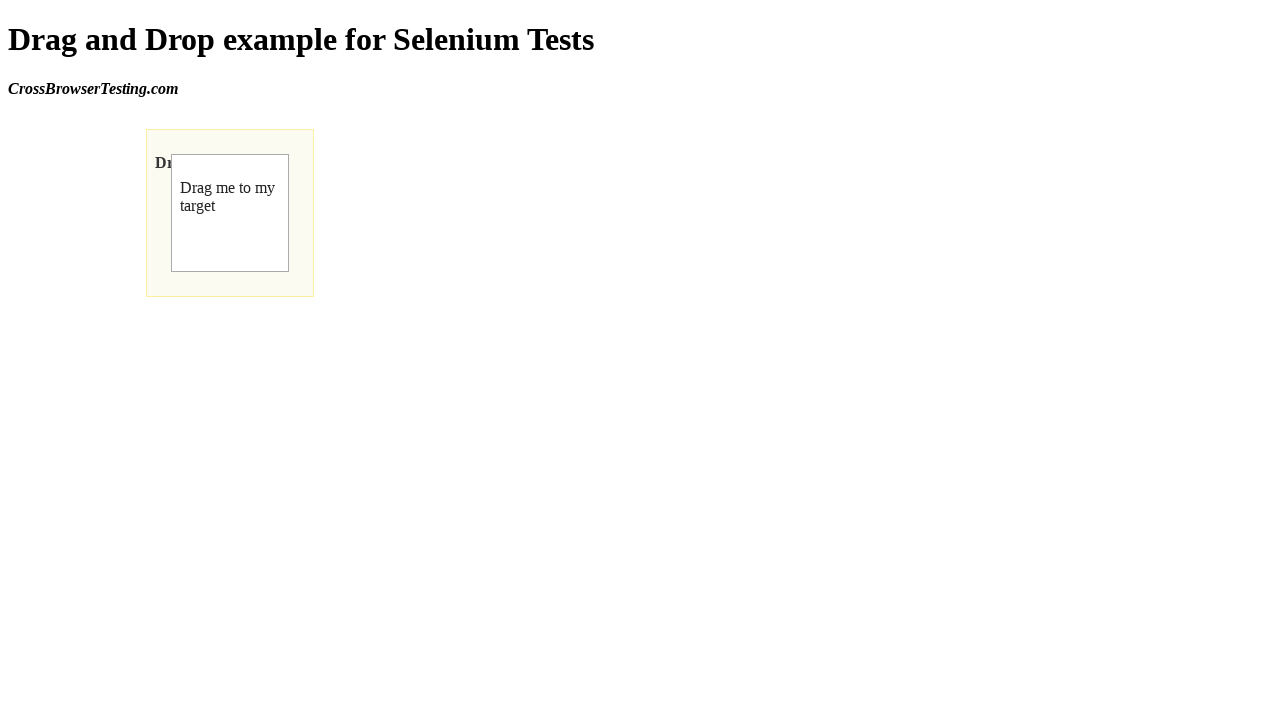